Tests accepting a JavaScript alert by clicking the first alert button, verifying the alert text, accepting it, and verifying the result message

Starting URL: https://the-internet.herokuapp.com/javascript_alerts

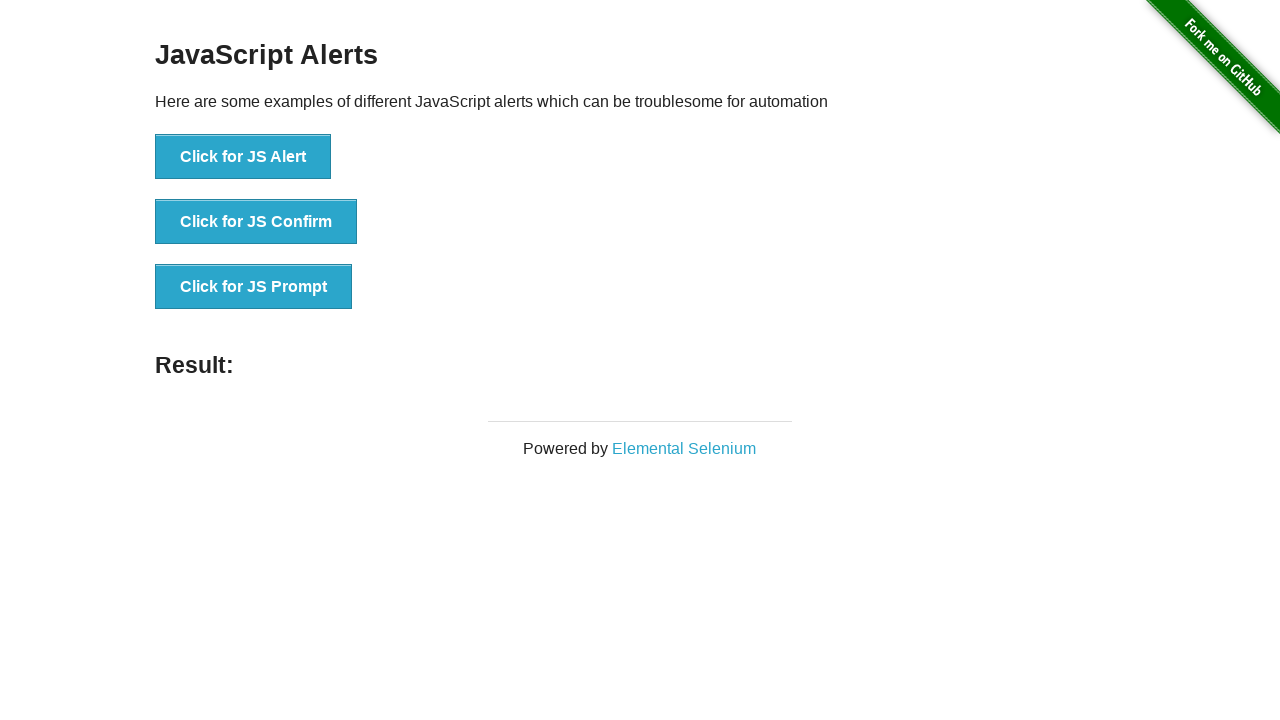

Clicked the first alert button to trigger JavaScript alert at (243, 157) on button[onclick='jsAlert()']
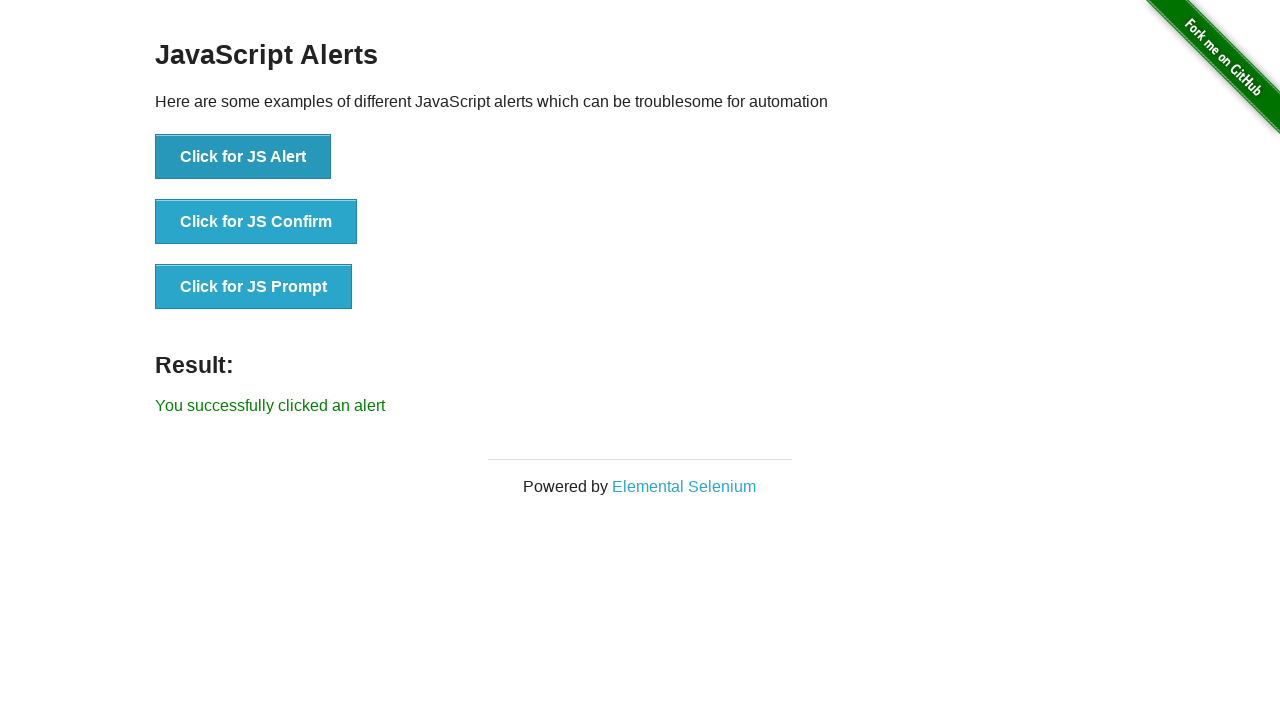

Set up dialog handler to accept the alert
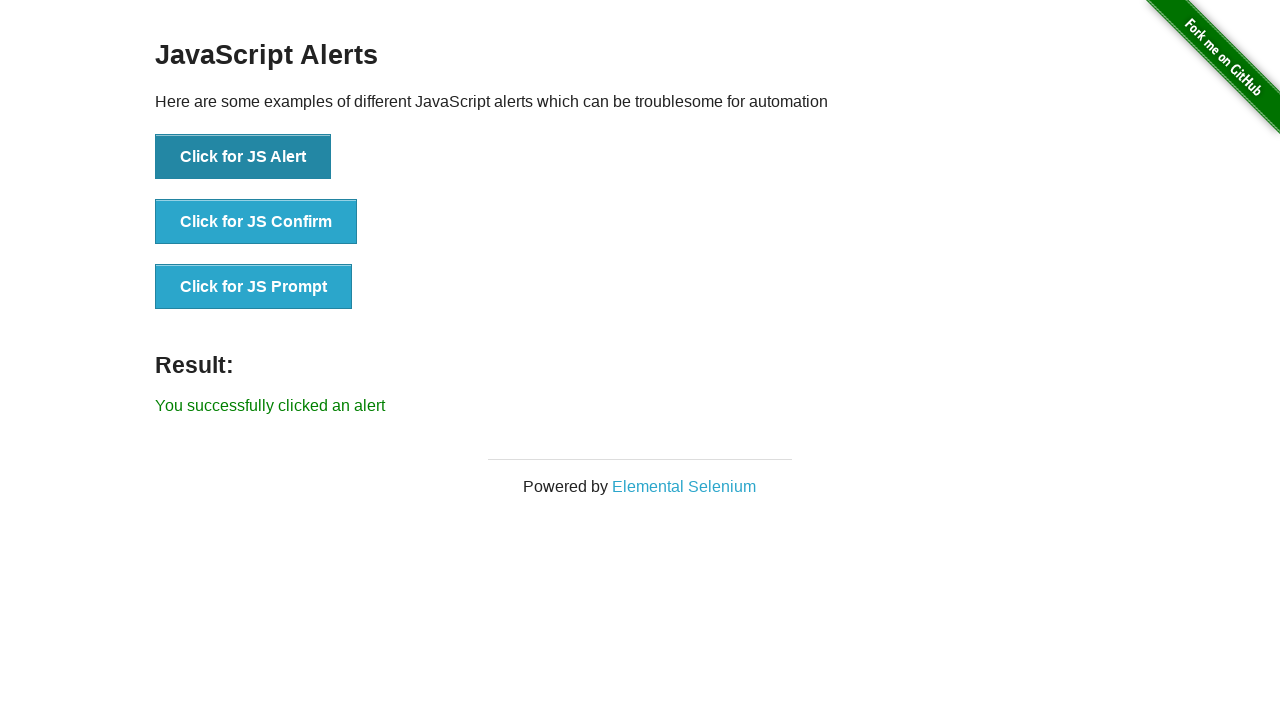

Waited for result message to appear
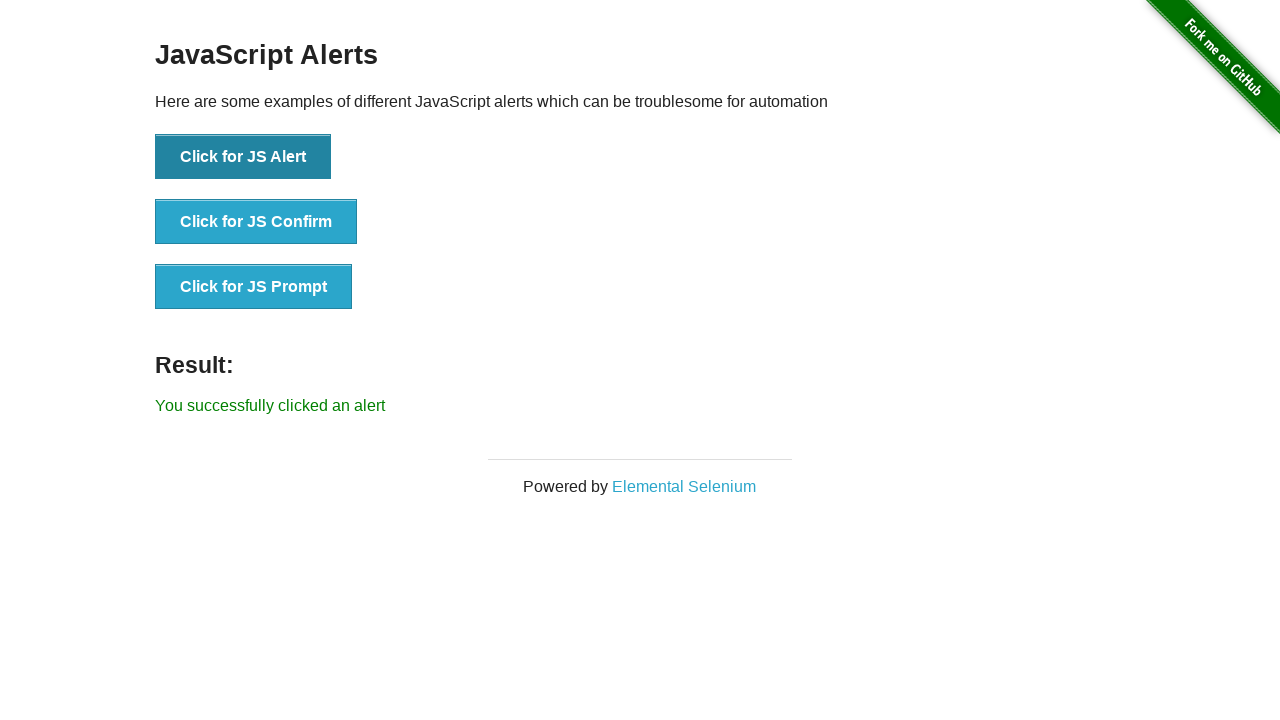

Retrieved result message text
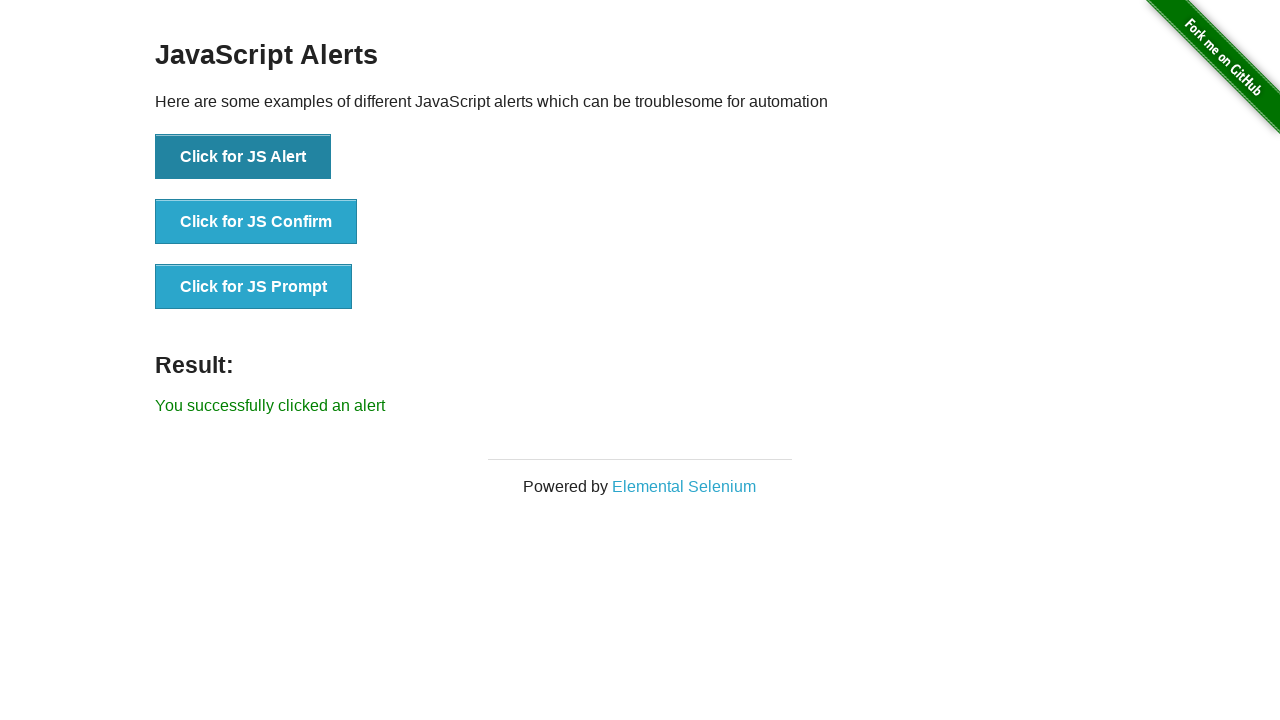

Verified result message equals 'You successfully clicked an alert'
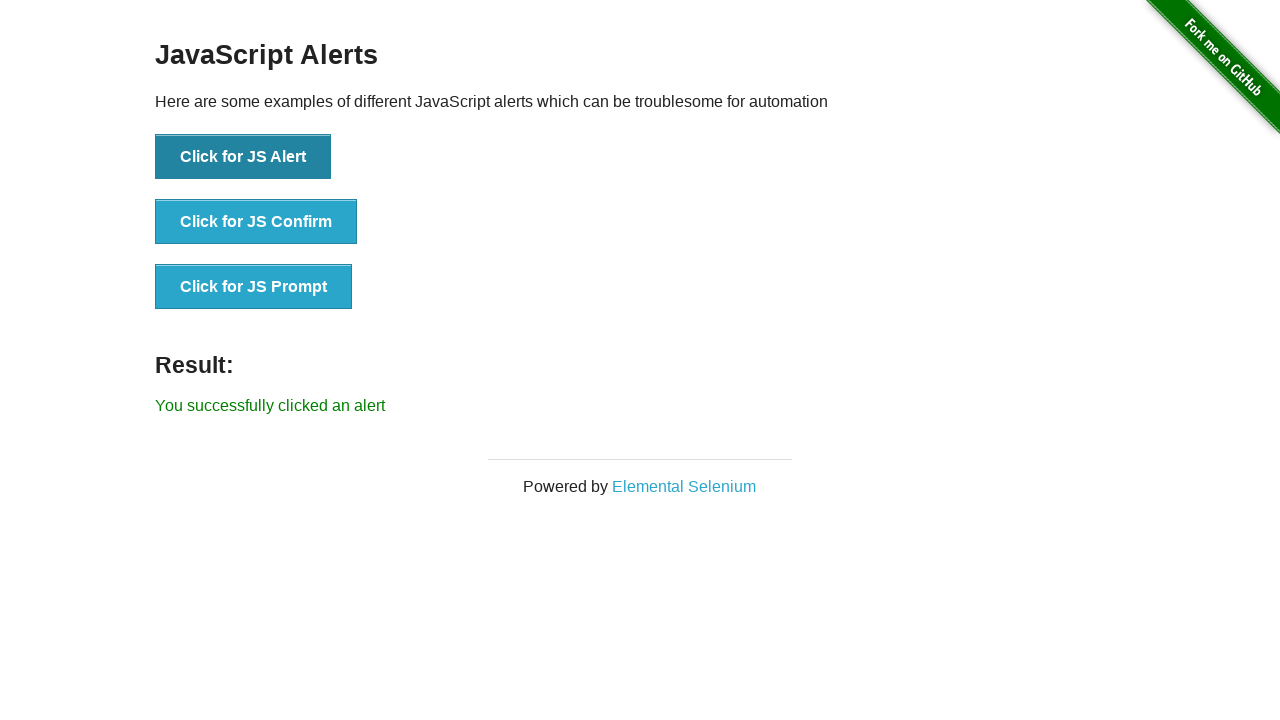

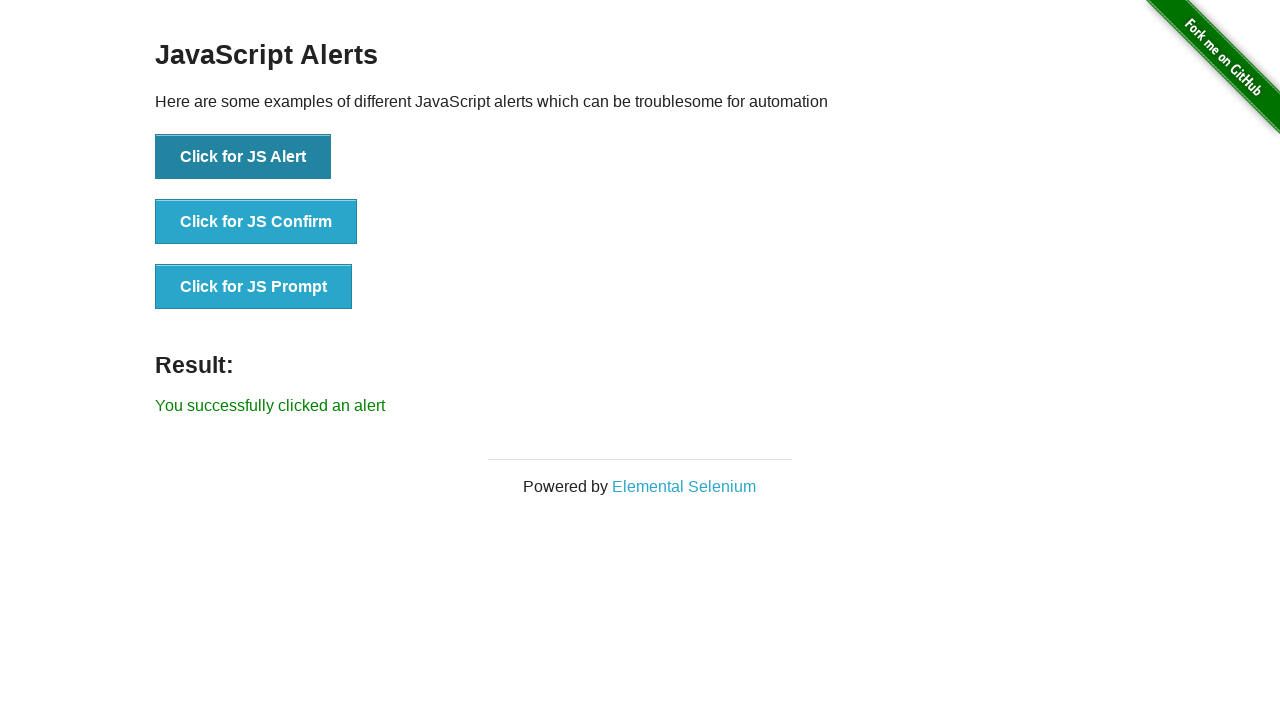